Tests data table sorting in ascending order using element attributes (class-based selector) by clicking the dues header and verifying sorted values

Starting URL: http://the-internet.herokuapp.com/tables

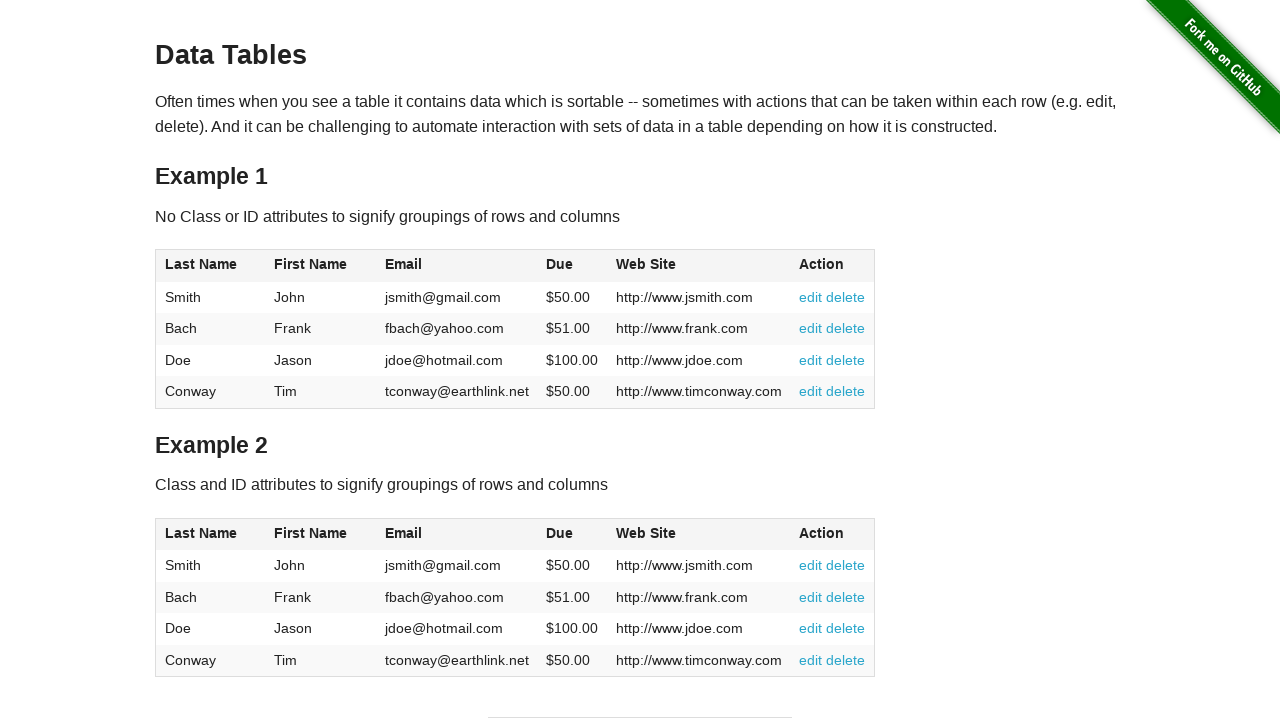

Clicked the dues column header to sort ascending at (560, 533) on #table2 thead .dues
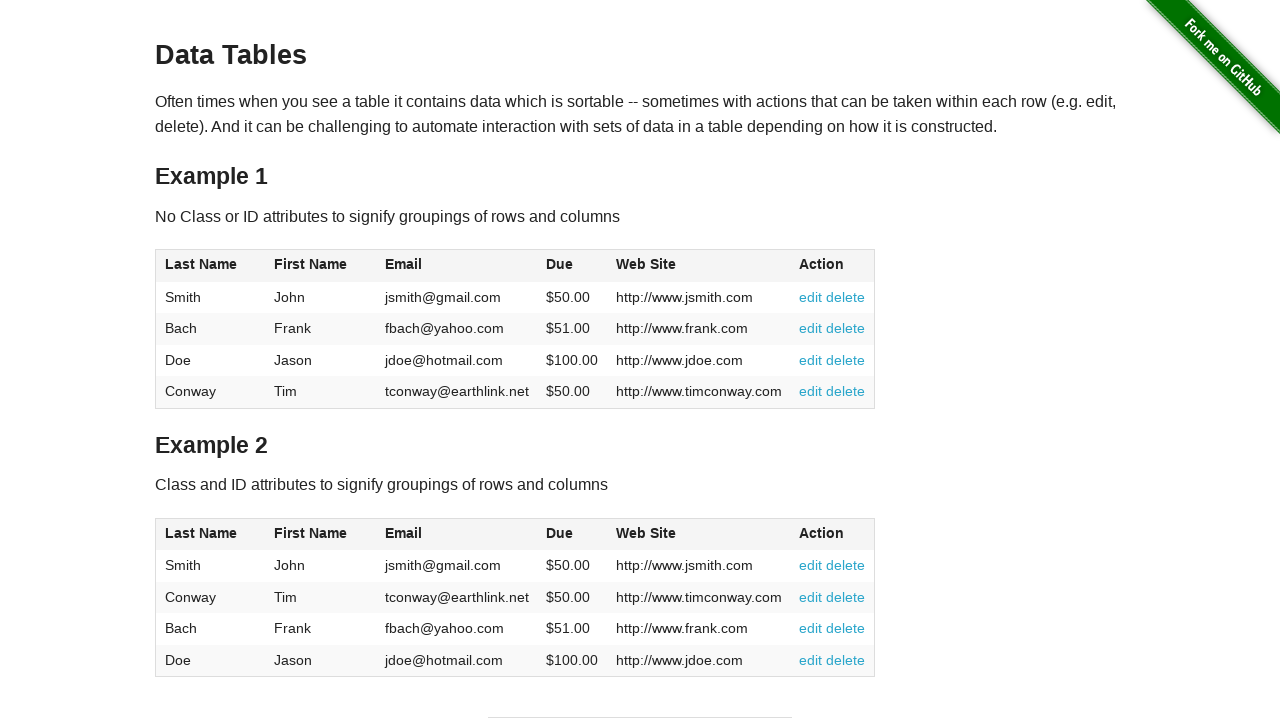

Table data loaded and sorted by dues column in ascending order
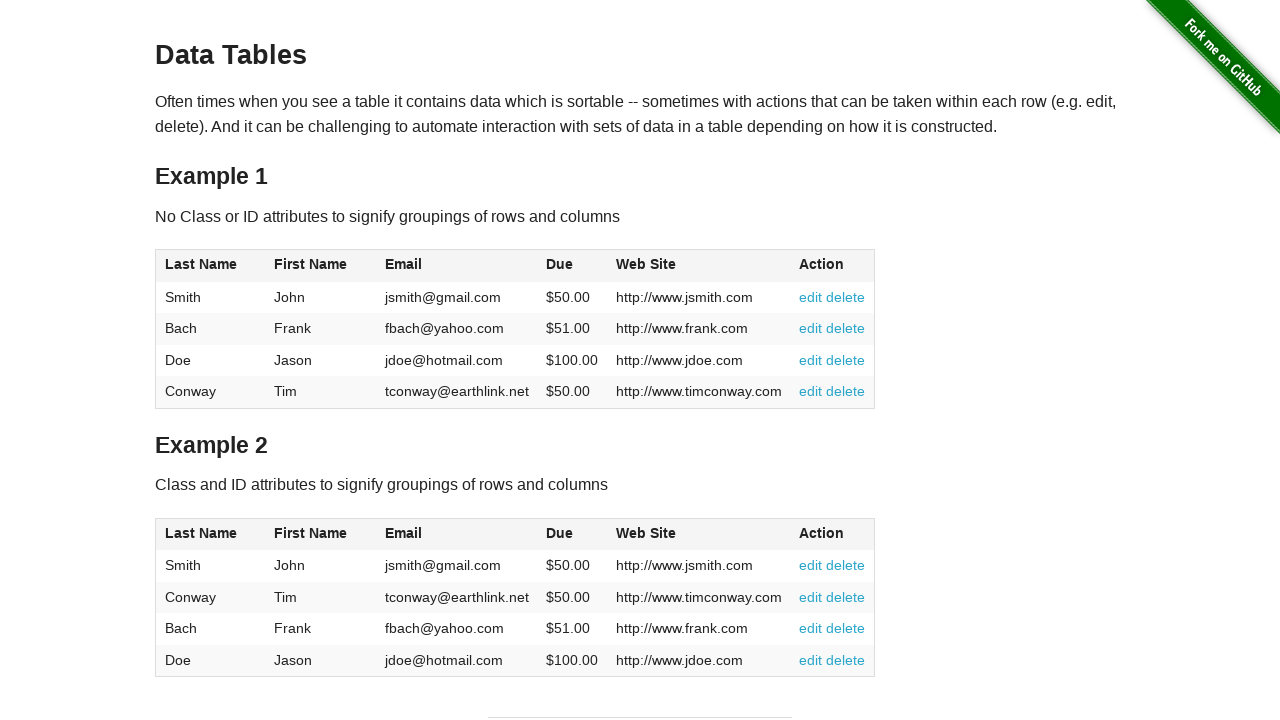

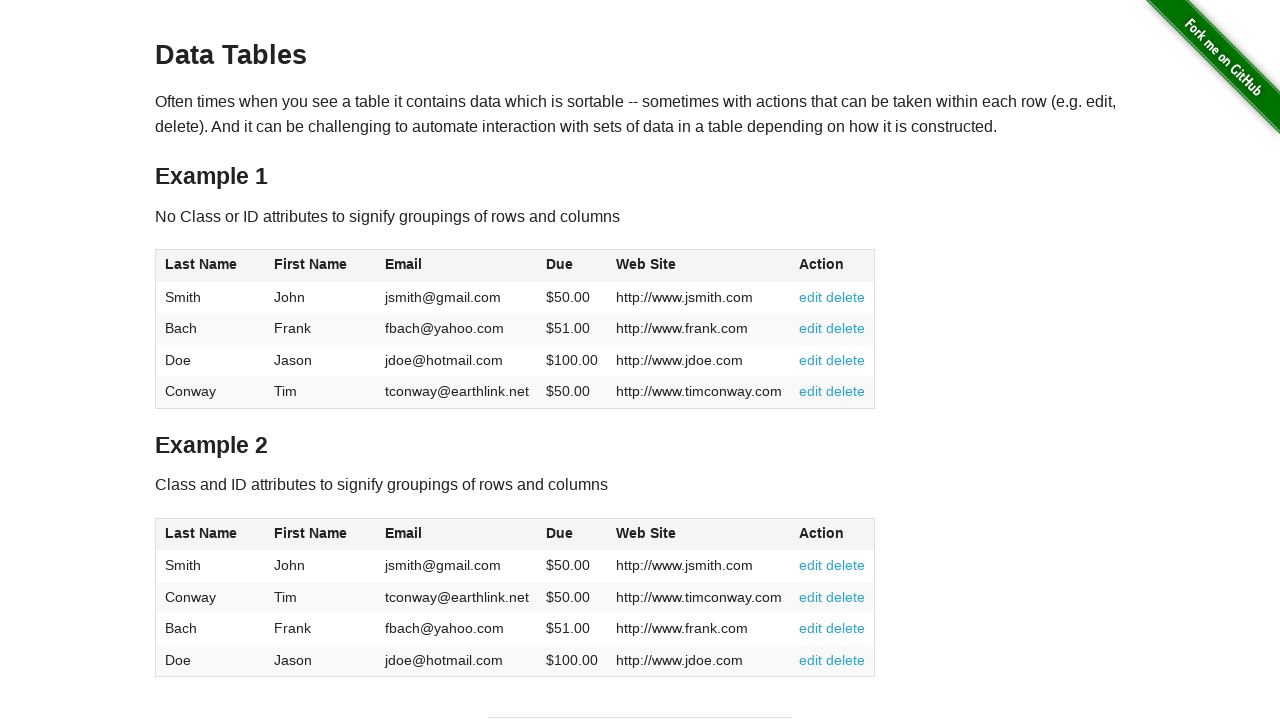